Opens multiple links from a specific section of the page in separate tabs by using keyboard shortcuts

Starting URL: https://www.rahulshettyacademy.com/AutomationPractice/

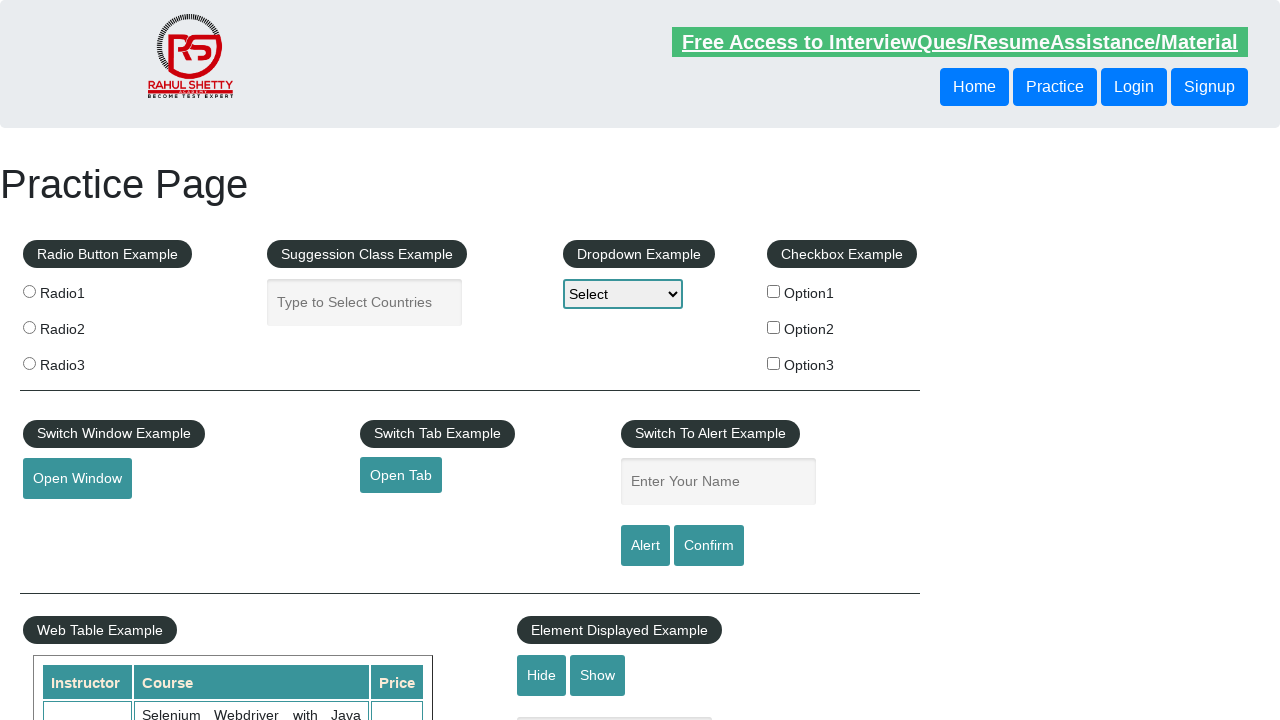

Located footer subsection with id 'gf-BIG'
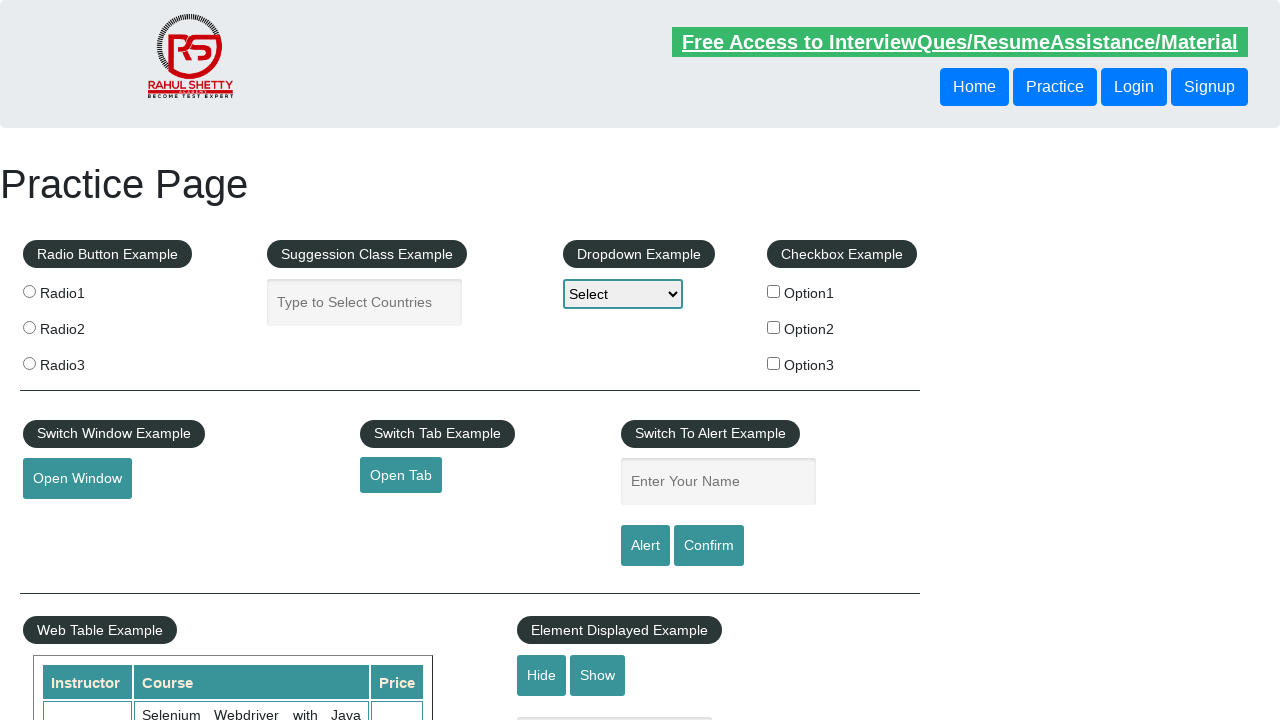

Located first column of footer table
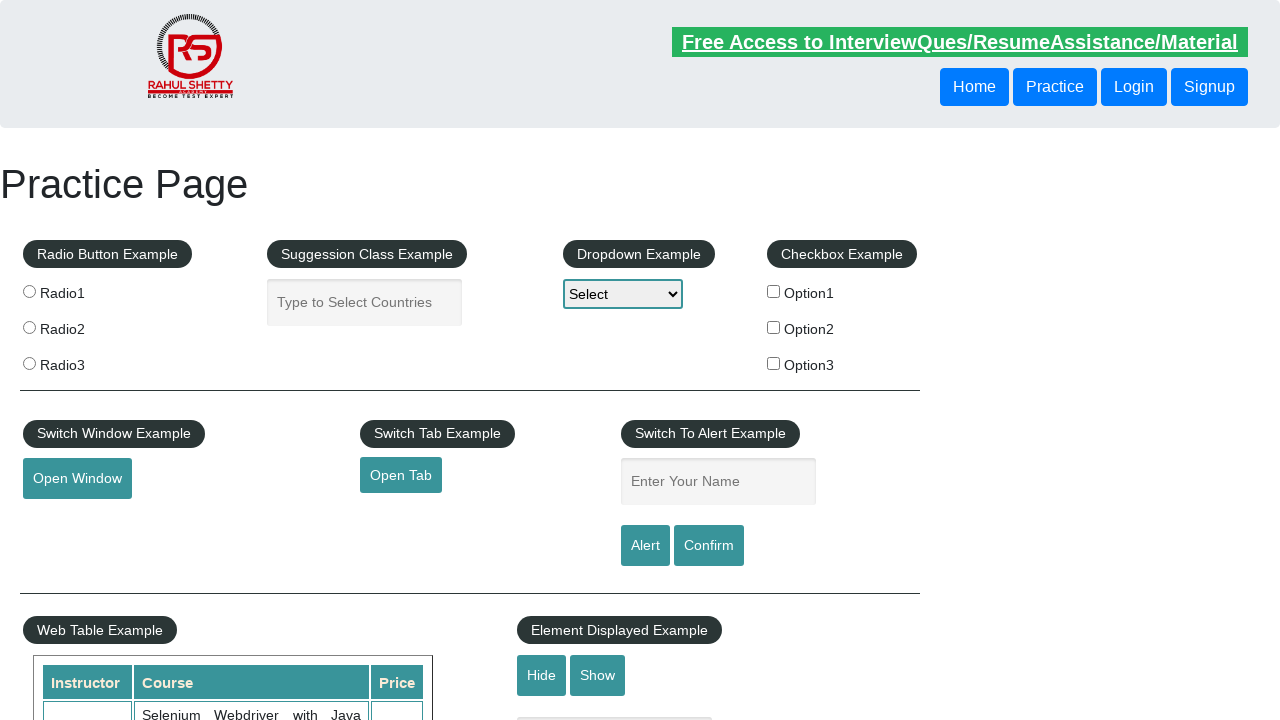

Retrieved 5 links from first footer column
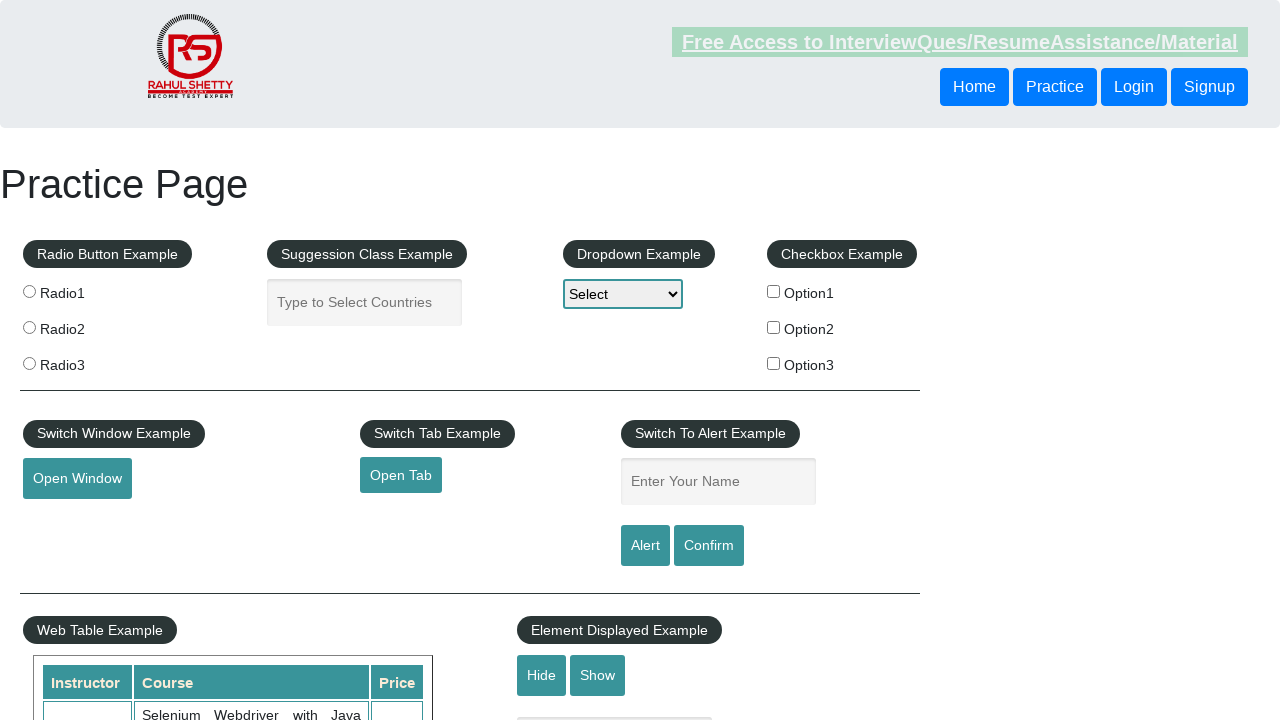

Opened link 1 in new tab using Ctrl+Click at (68, 520) on div#gf-BIG >> xpath=//table[@class='gf-t']/tbody/tr/td[1] >> a >> nth=1
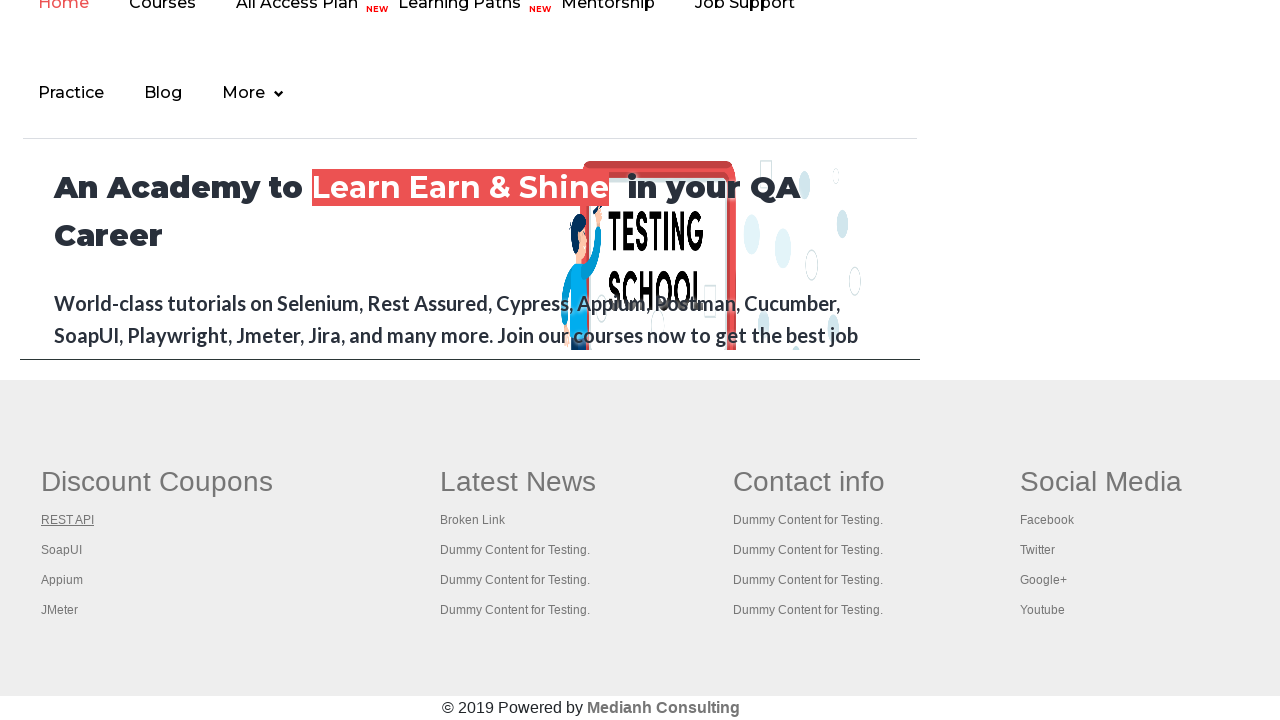

Opened link 2 in new tab using Ctrl+Click at (62, 550) on div#gf-BIG >> xpath=//table[@class='gf-t']/tbody/tr/td[1] >> a >> nth=2
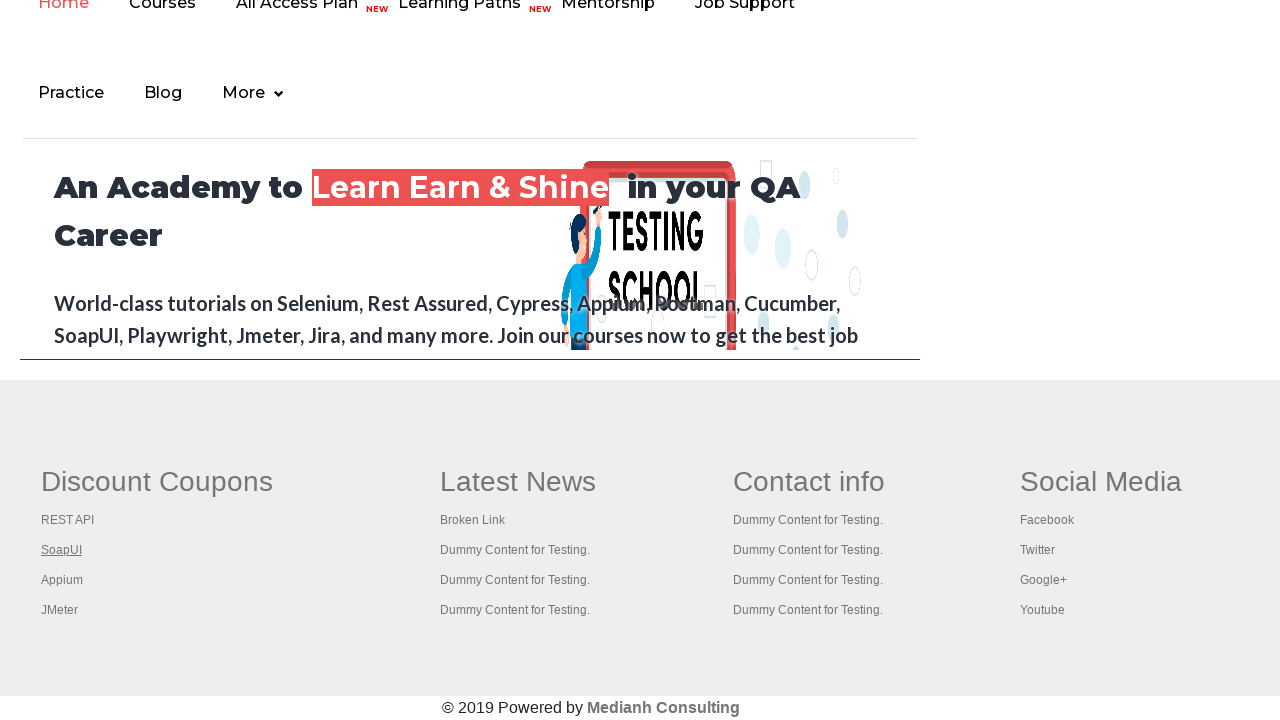

Opened link 3 in new tab using Ctrl+Click at (62, 580) on div#gf-BIG >> xpath=//table[@class='gf-t']/tbody/tr/td[1] >> a >> nth=3
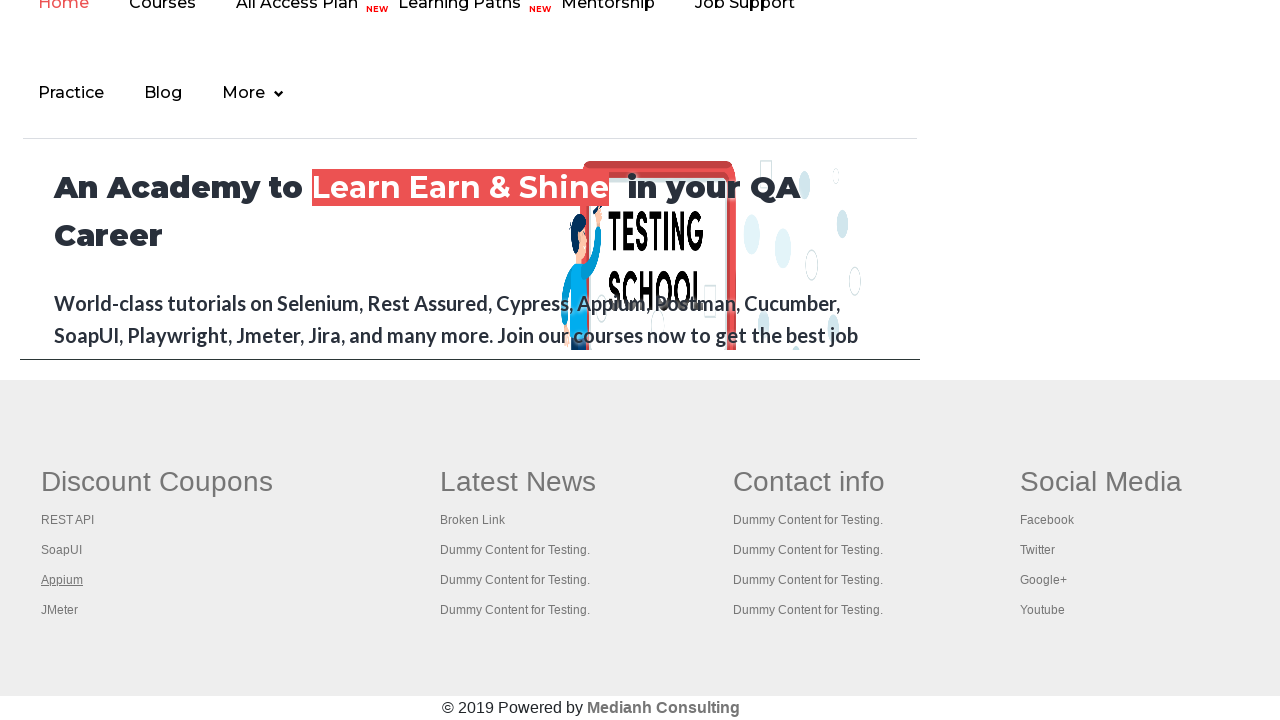

Opened link 4 in new tab using Ctrl+Click at (60, 610) on div#gf-BIG >> xpath=//table[@class='gf-t']/tbody/tr/td[1] >> a >> nth=4
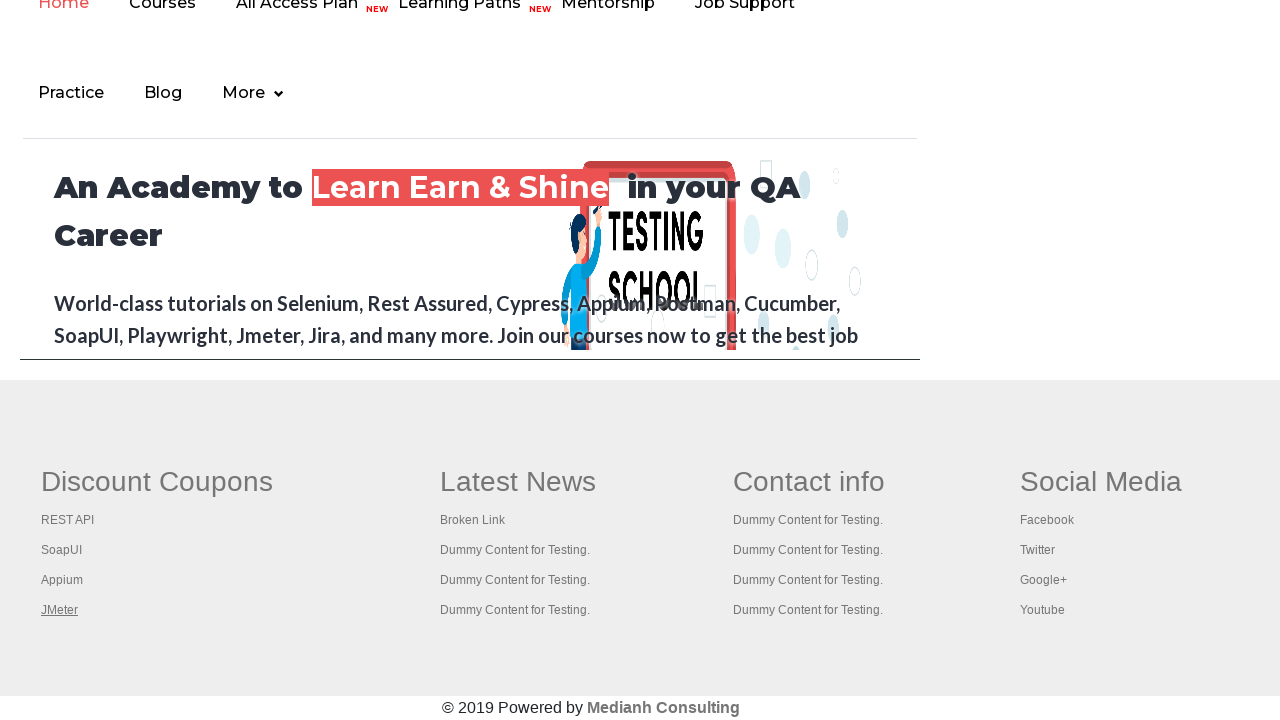

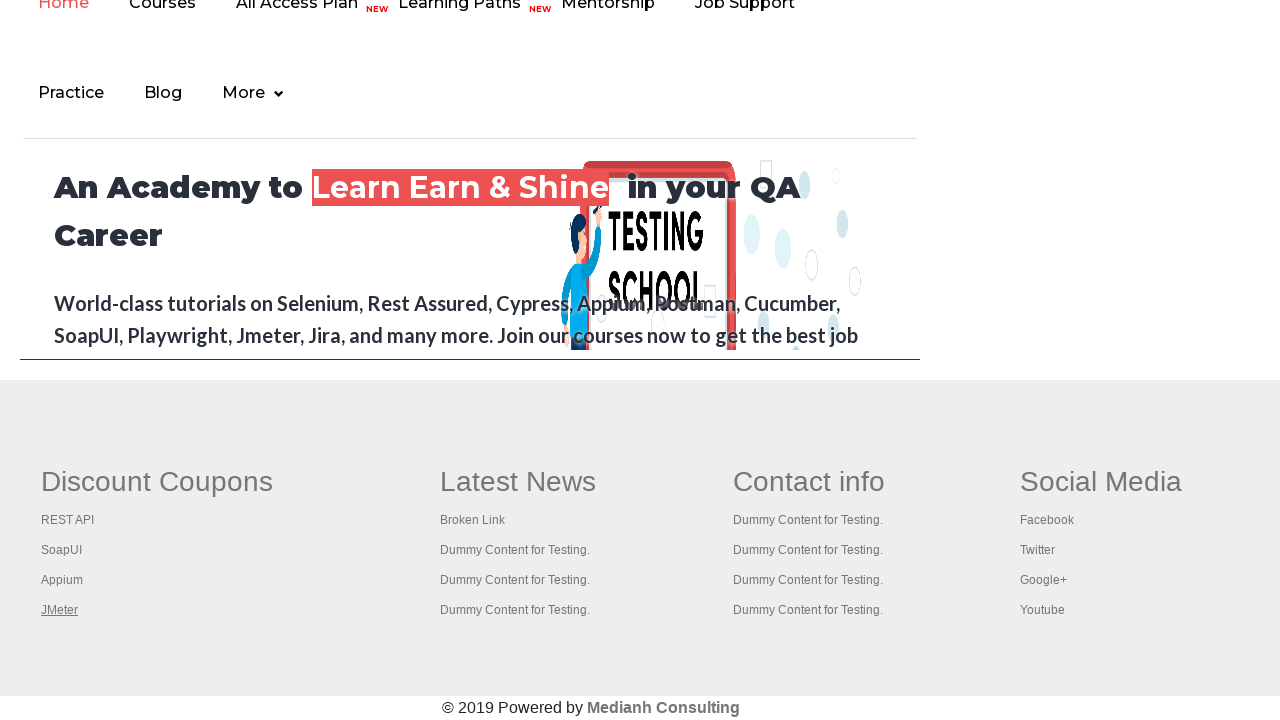